Tests a grocery shopping website by searching for products containing "ca", verifying 4 products are visible, adding the third product to cart, and then adding "Cashews" to cart by iterating through all products.

Starting URL: https://rahulshettyacademy.com/seleniumPractise/#/

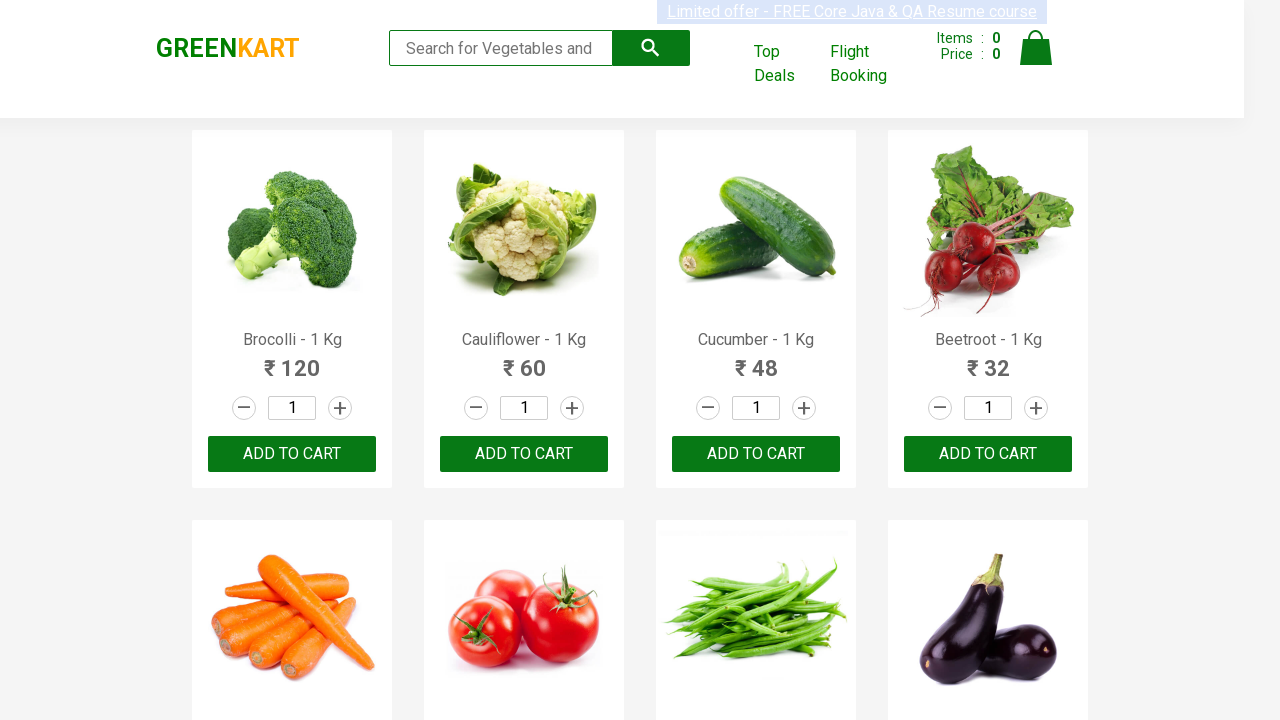

Filled search box with 'ca' on .search-keyword
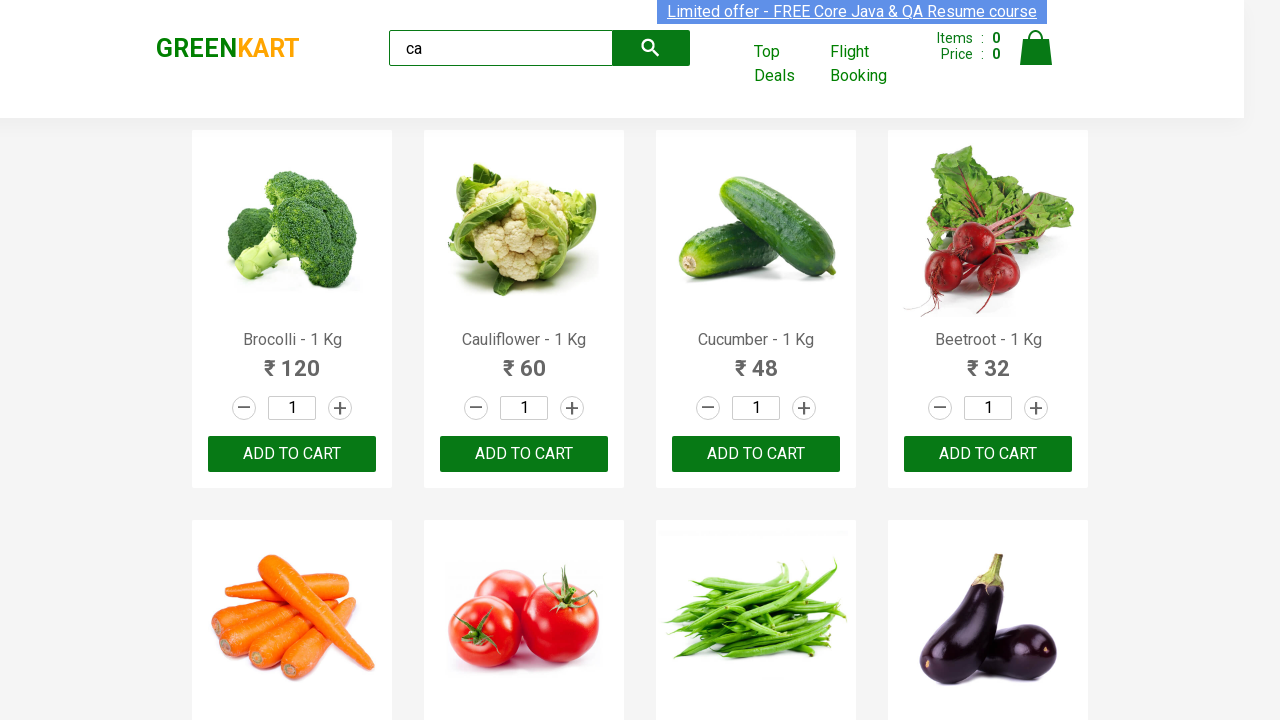

Waited 2 seconds for search results to load
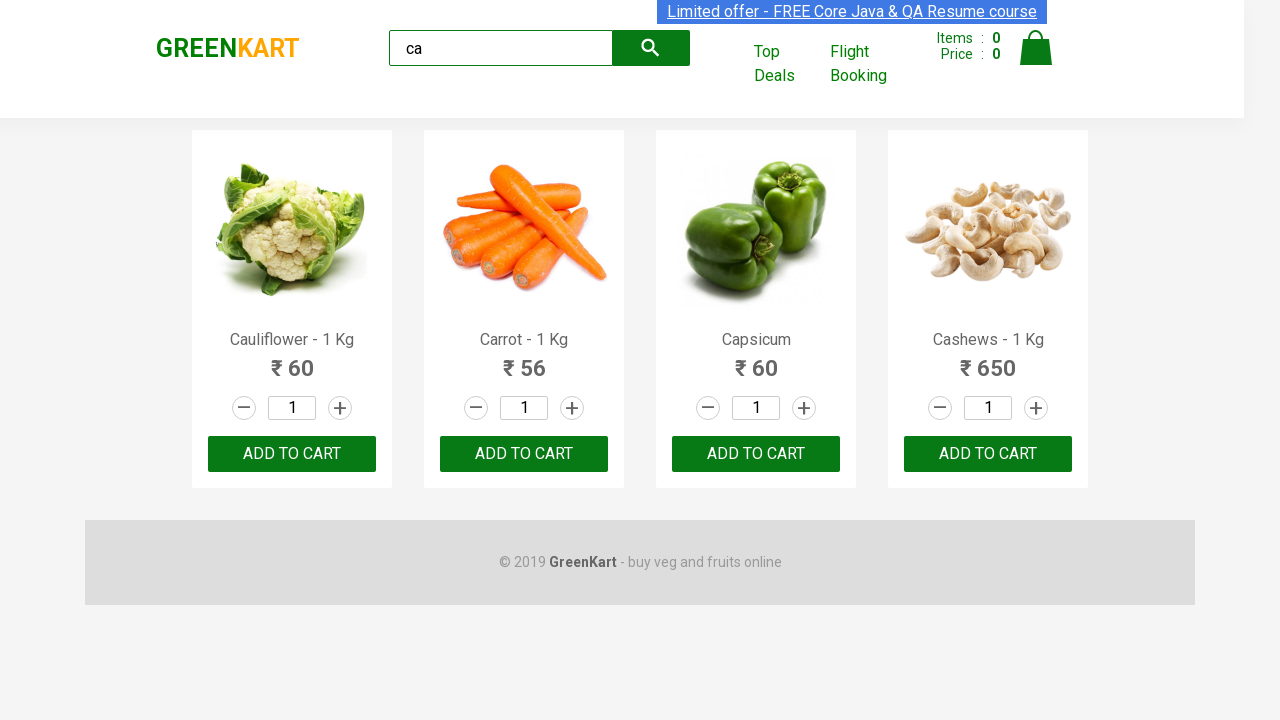

Verified 4 products are visible
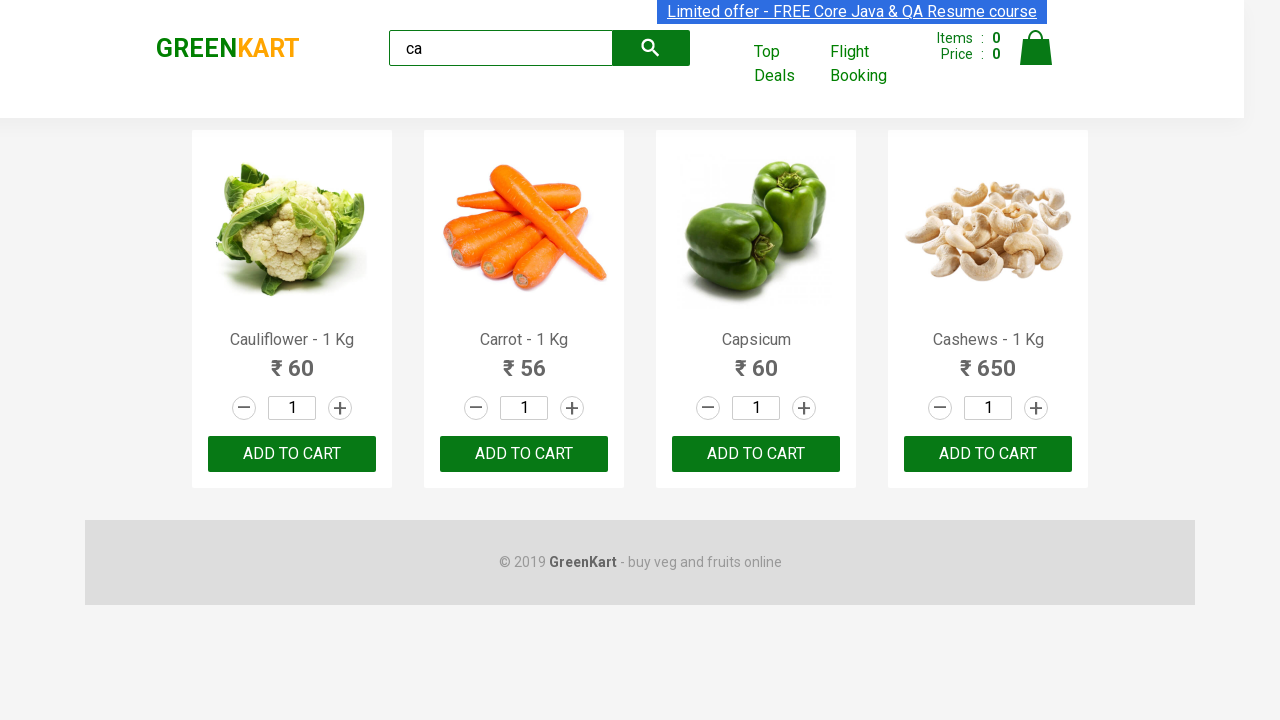

Added third product to cart at (756, 454) on .products .product >> nth=2 >> text=ADD TO CART
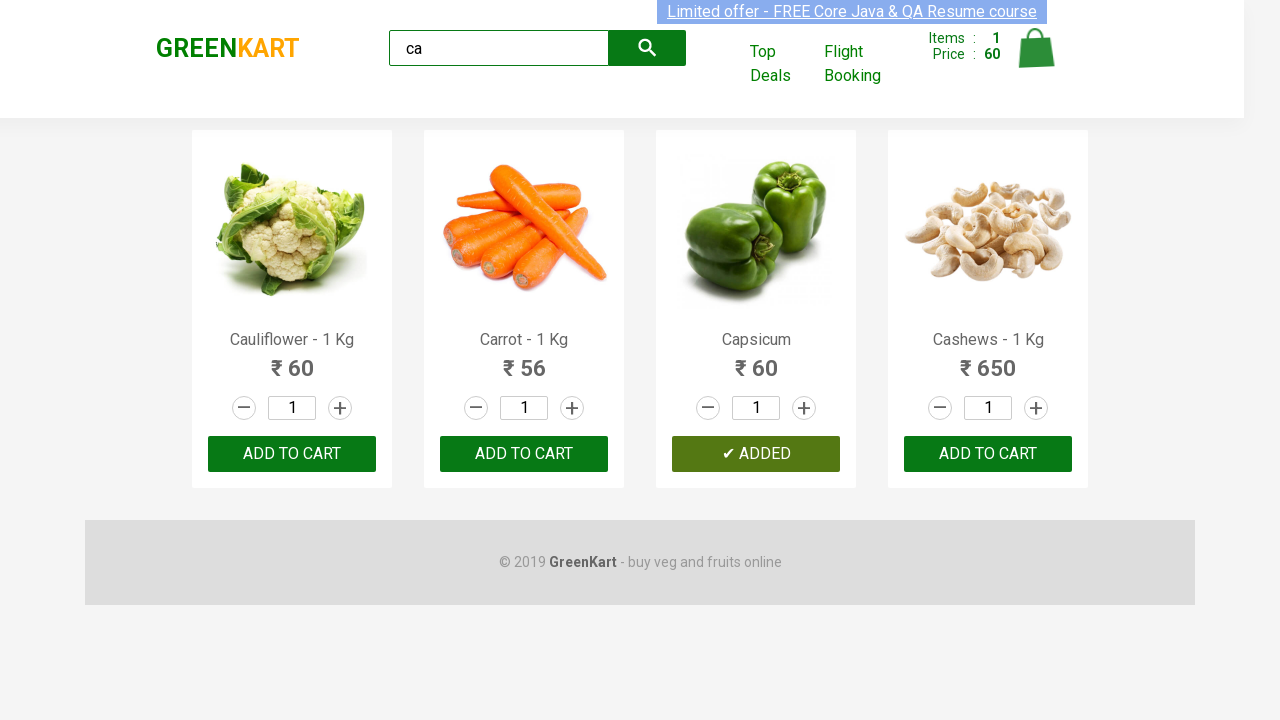

Added Cashews to cart at (988, 454) on .products .product >> nth=3 >> button
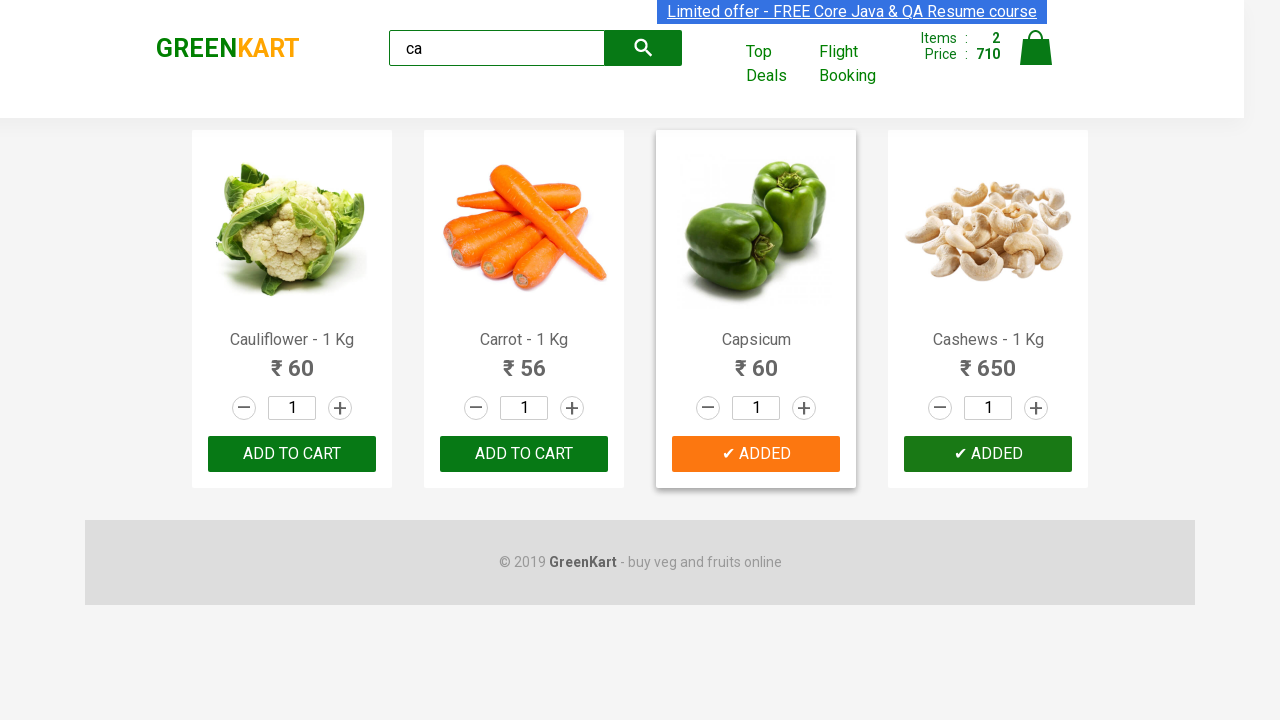

Retrieved brand text: GREENKART
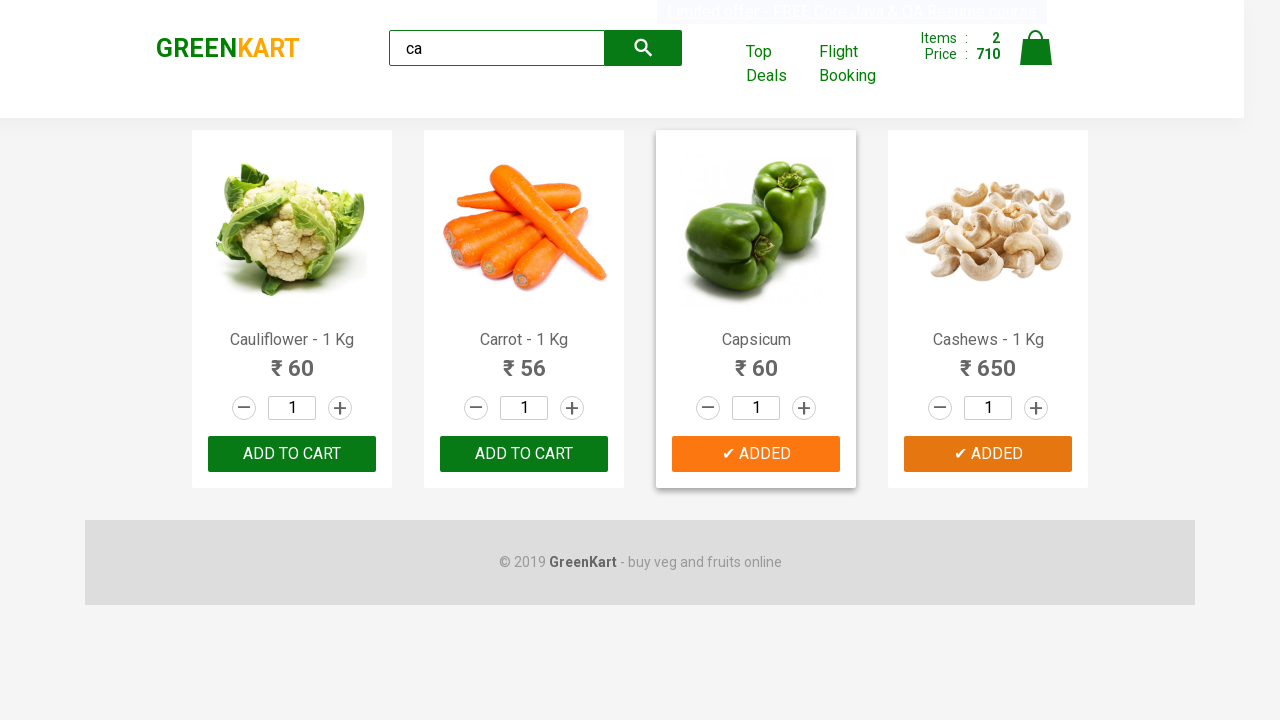

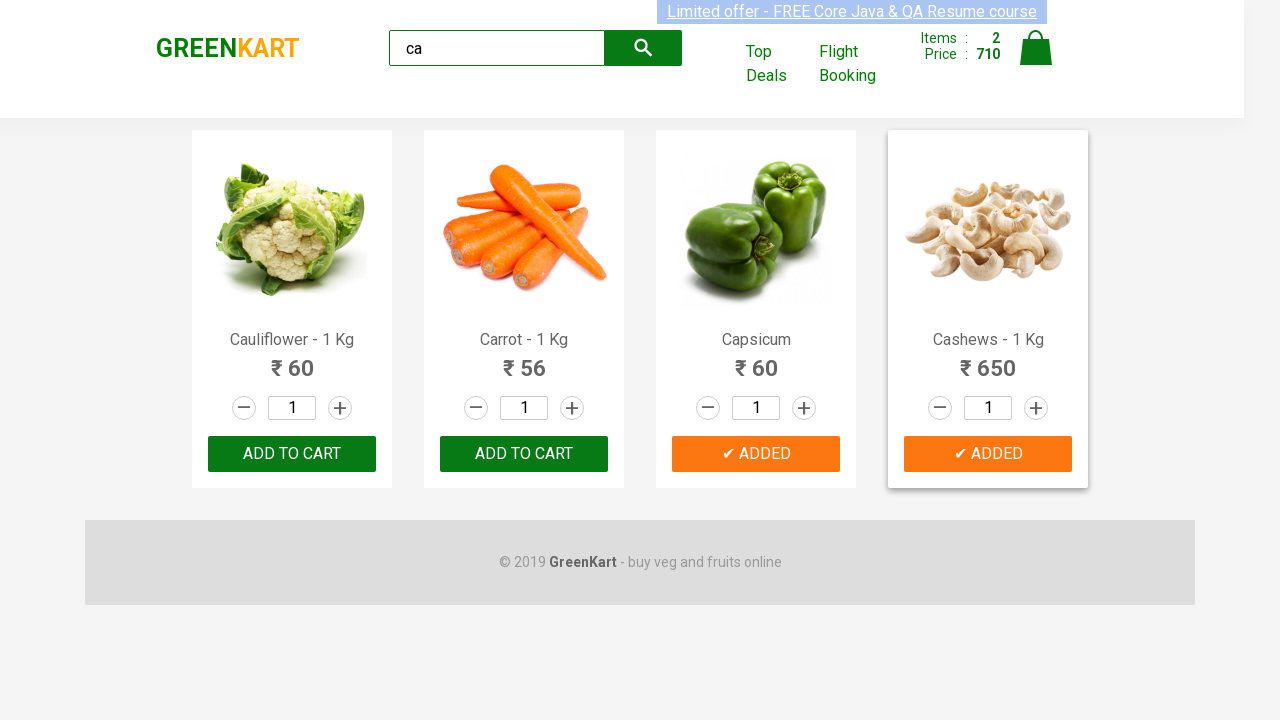